Navigates to a dropdown practice page and retrieves the dimensions (height and width) of a dropdown element to verify it is properly rendered.

Starting URL: https://rahulshettyacademy.com/dropdownsPractise/

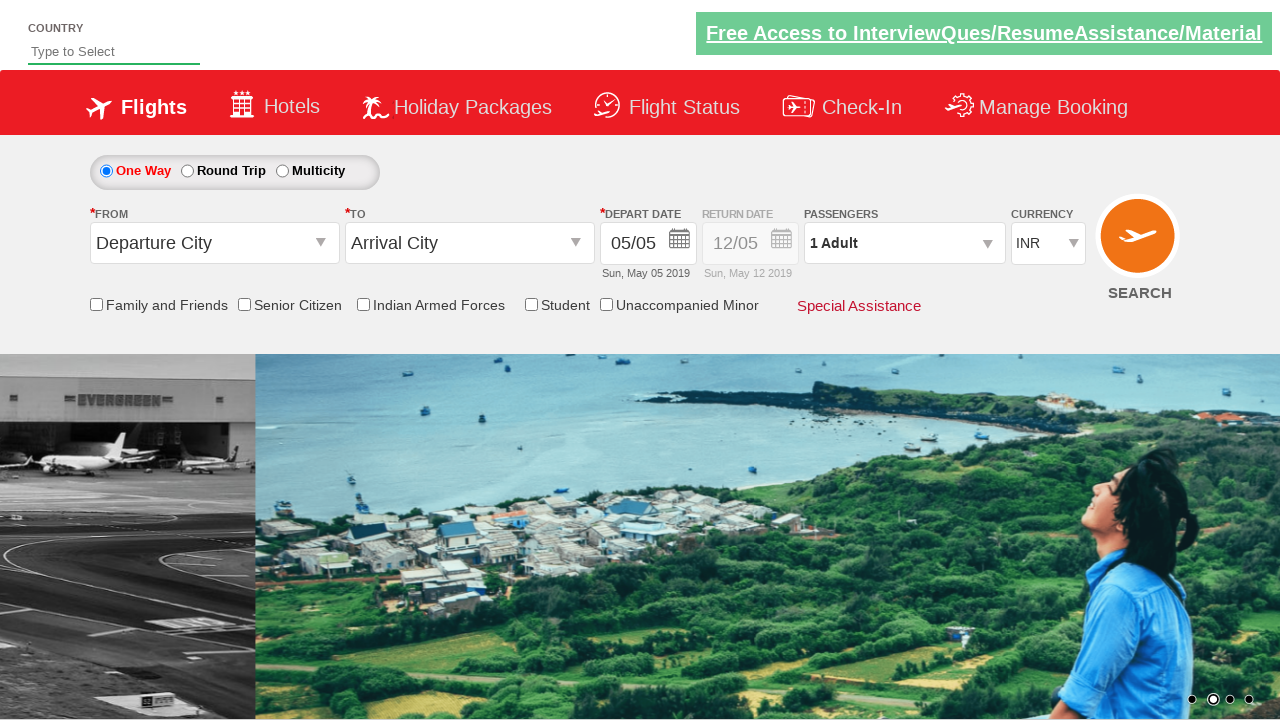

Navigated to dropdown practice page
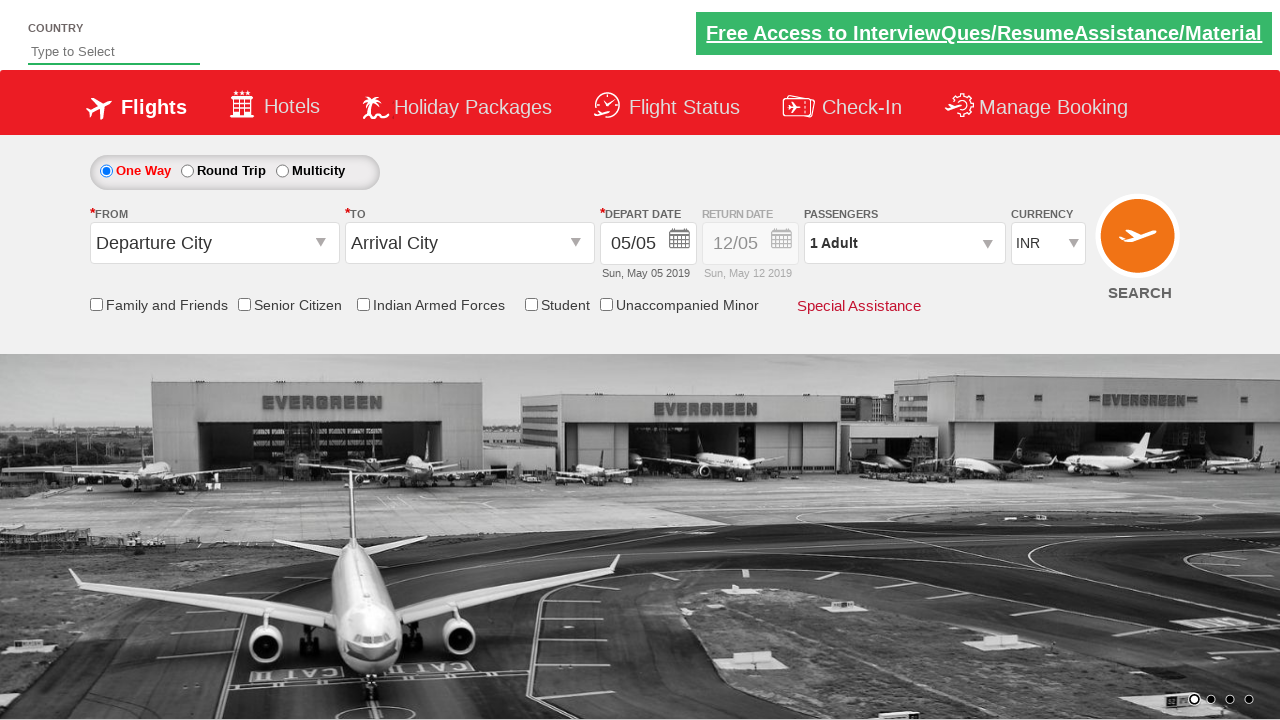

Located dropdown element
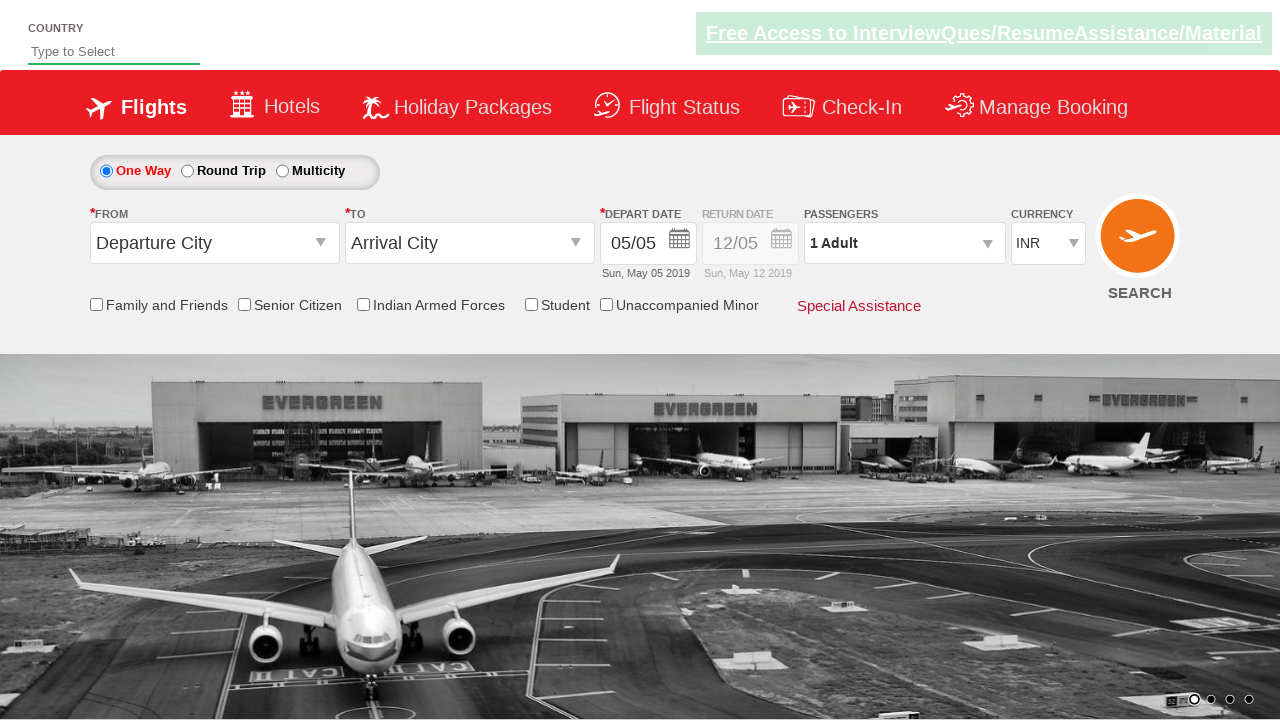

Dropdown element became visible
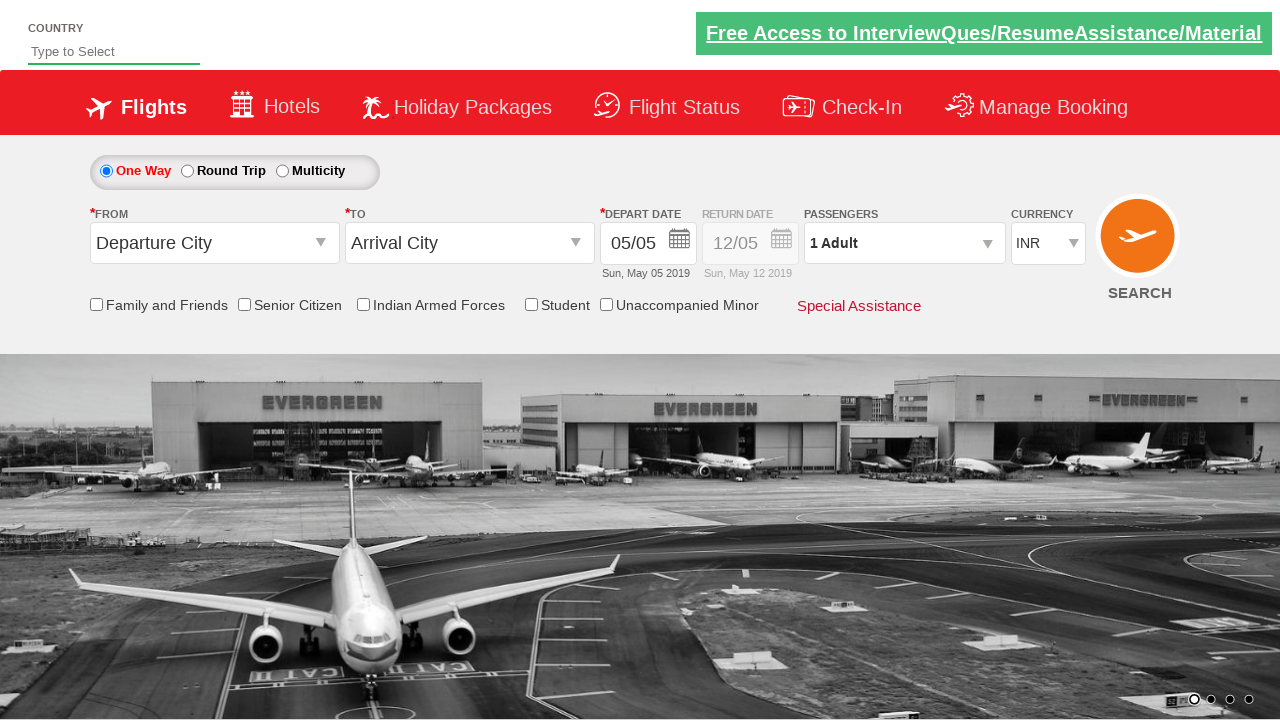

Retrieved bounding box of dropdown element
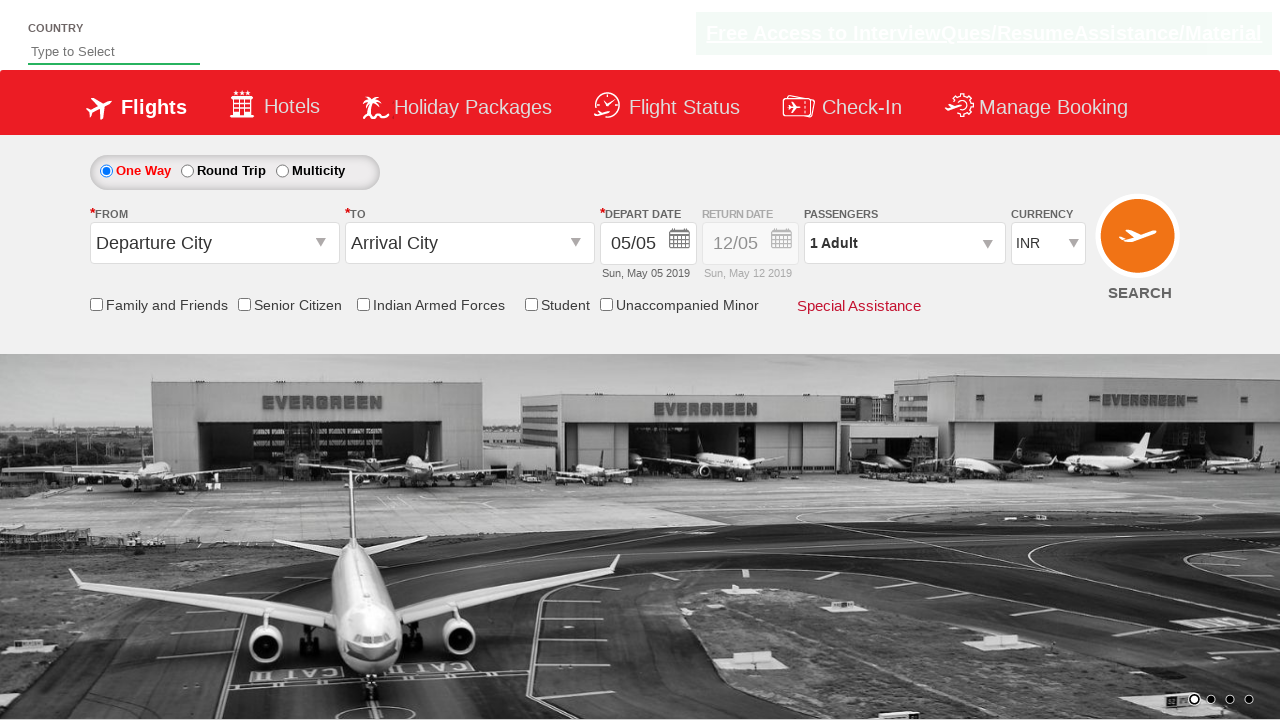

Extracted dimensions: height=42, width=250
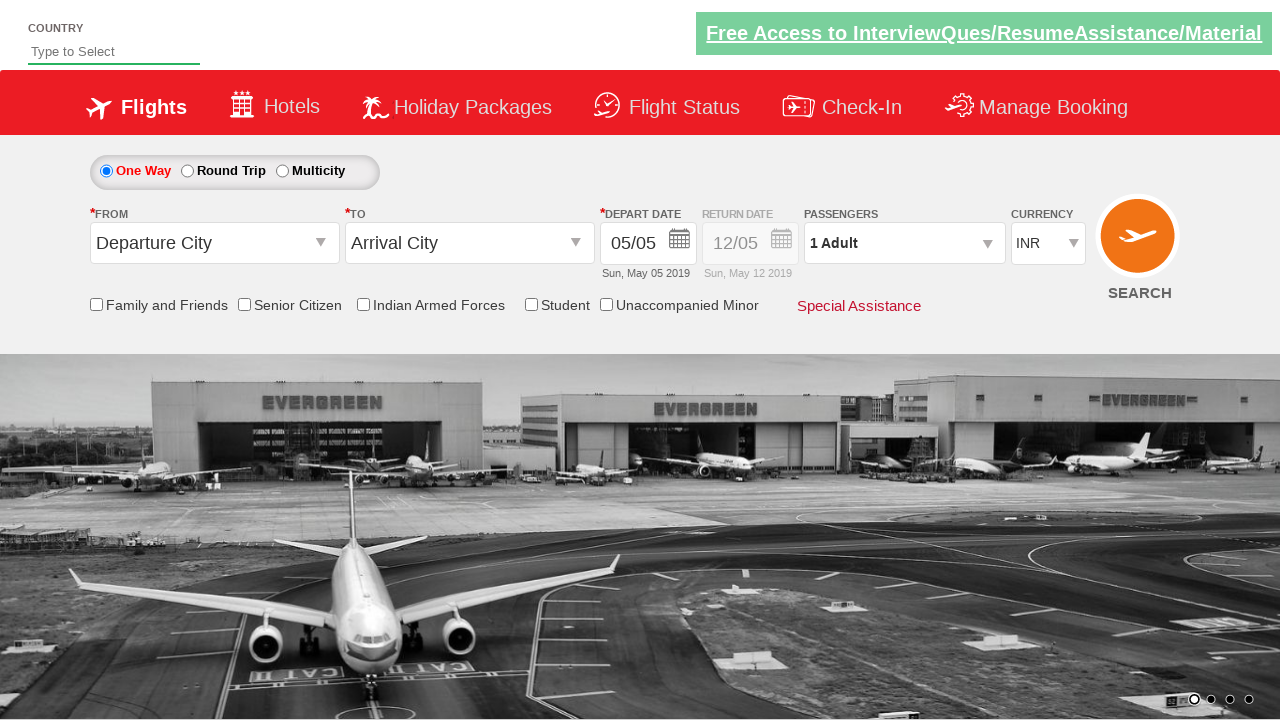

Verified dropdown has positive height
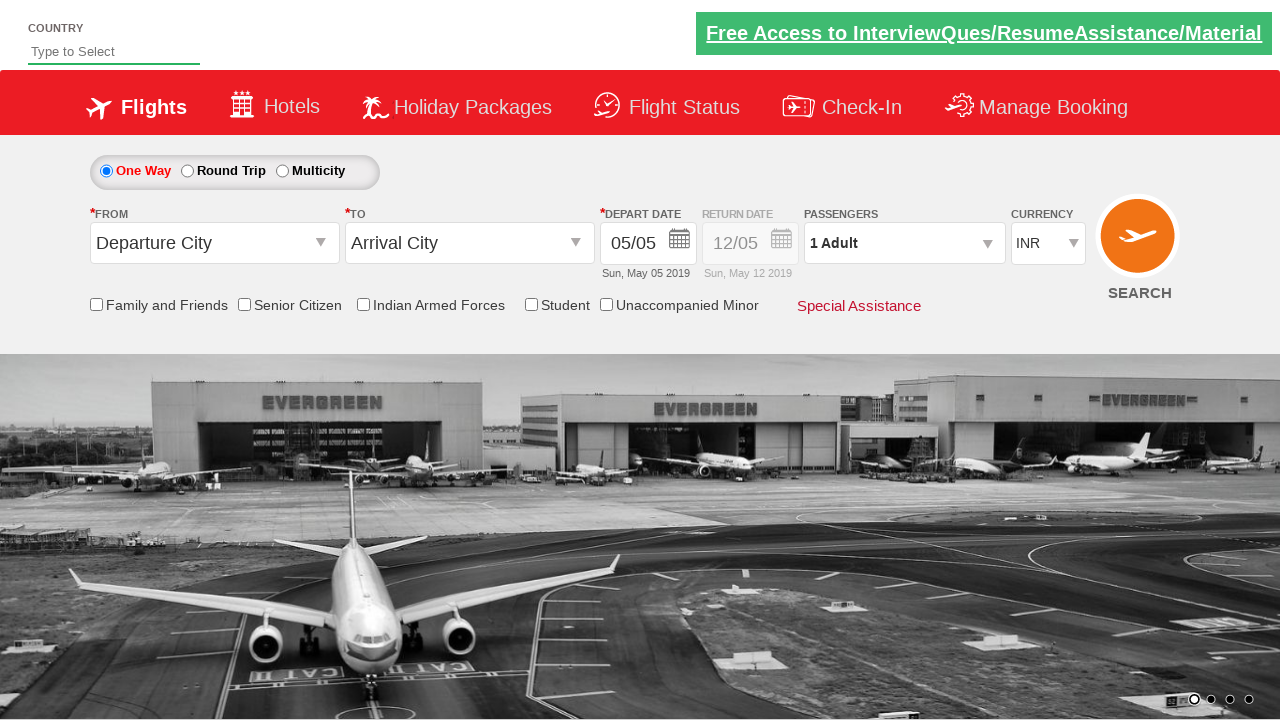

Verified dropdown has positive width
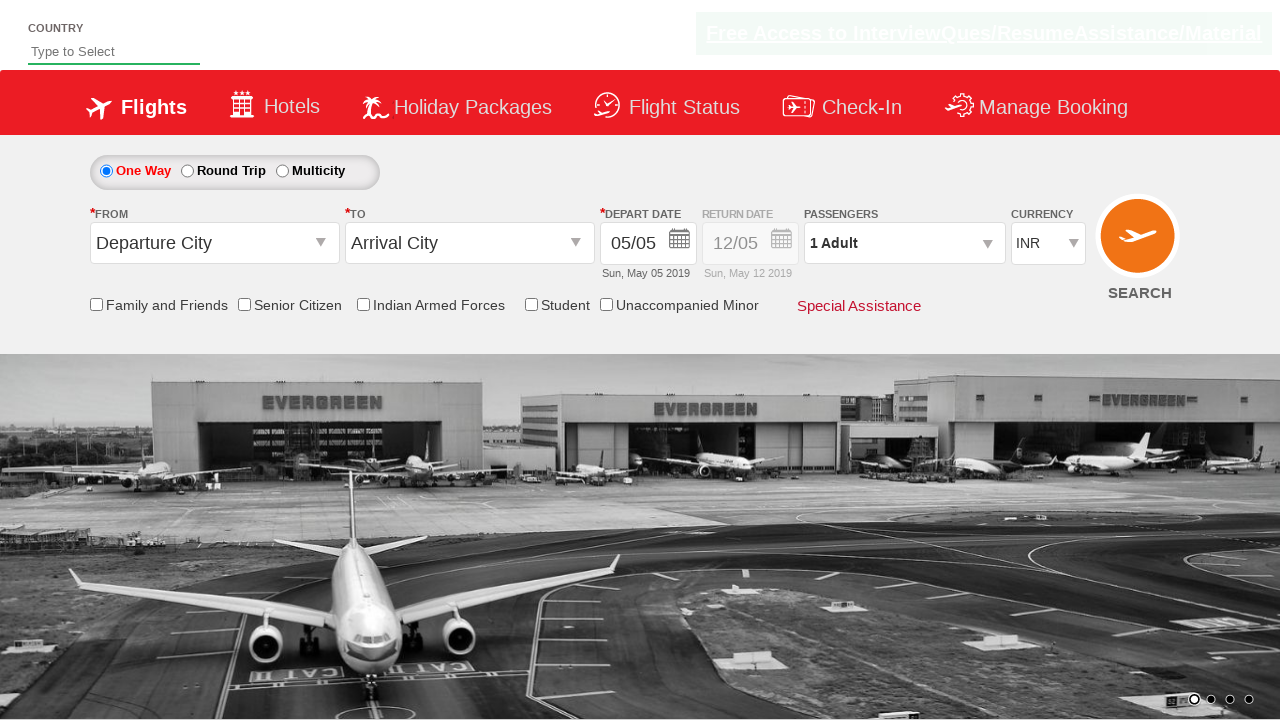

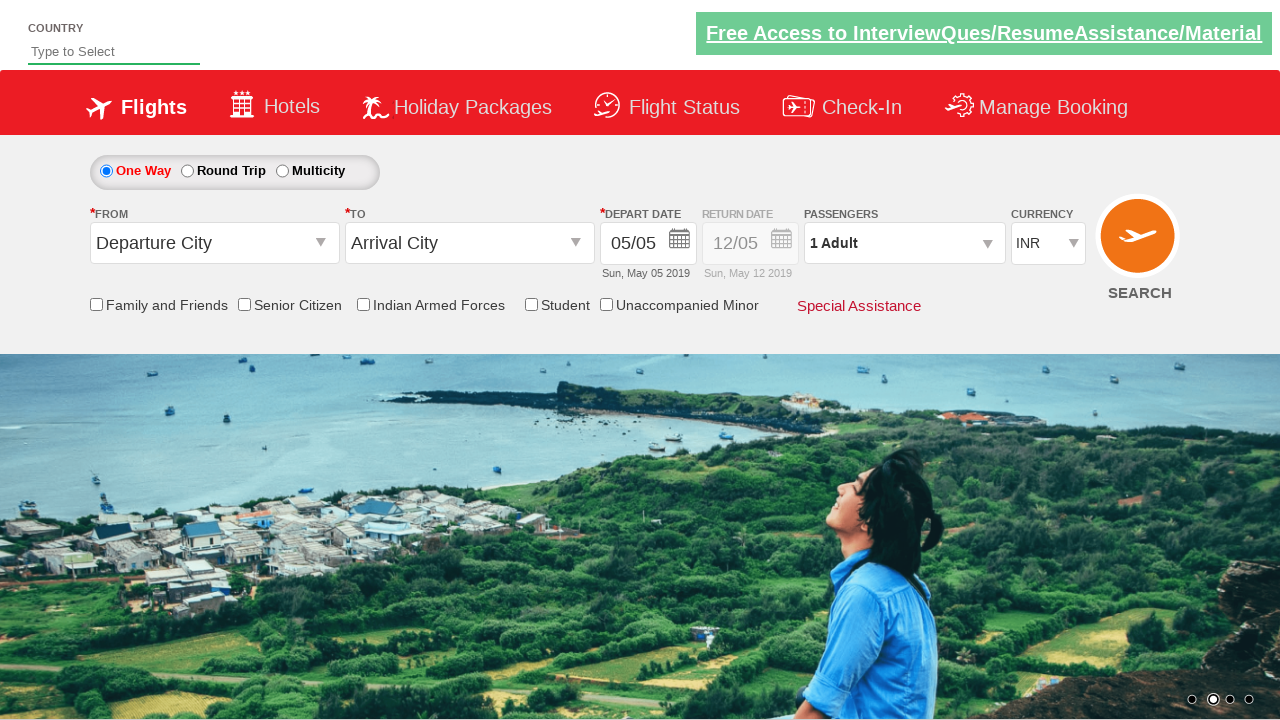